Tests handling of a JavaScript prompt alert by clicking the button, entering text, and accepting the alert

Starting URL: https://the-internet.herokuapp.com/javascript_alerts

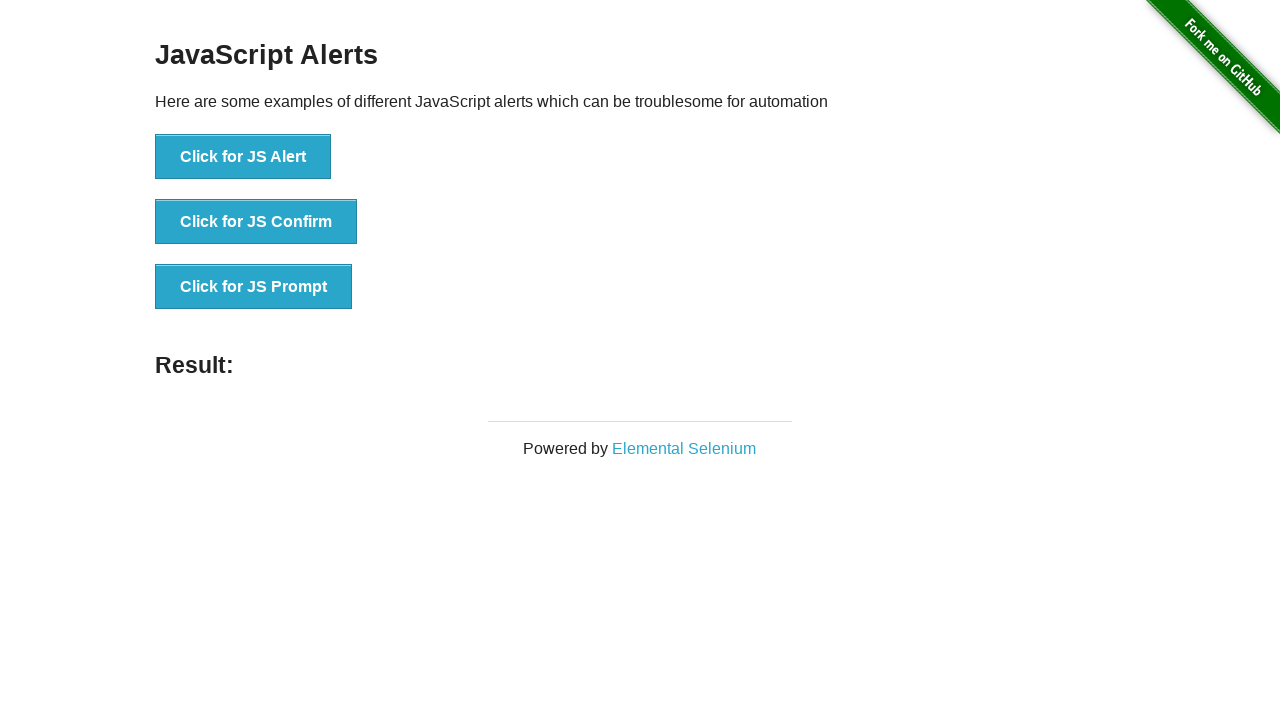

Set up dialog handler to accept prompt with 'test input text'
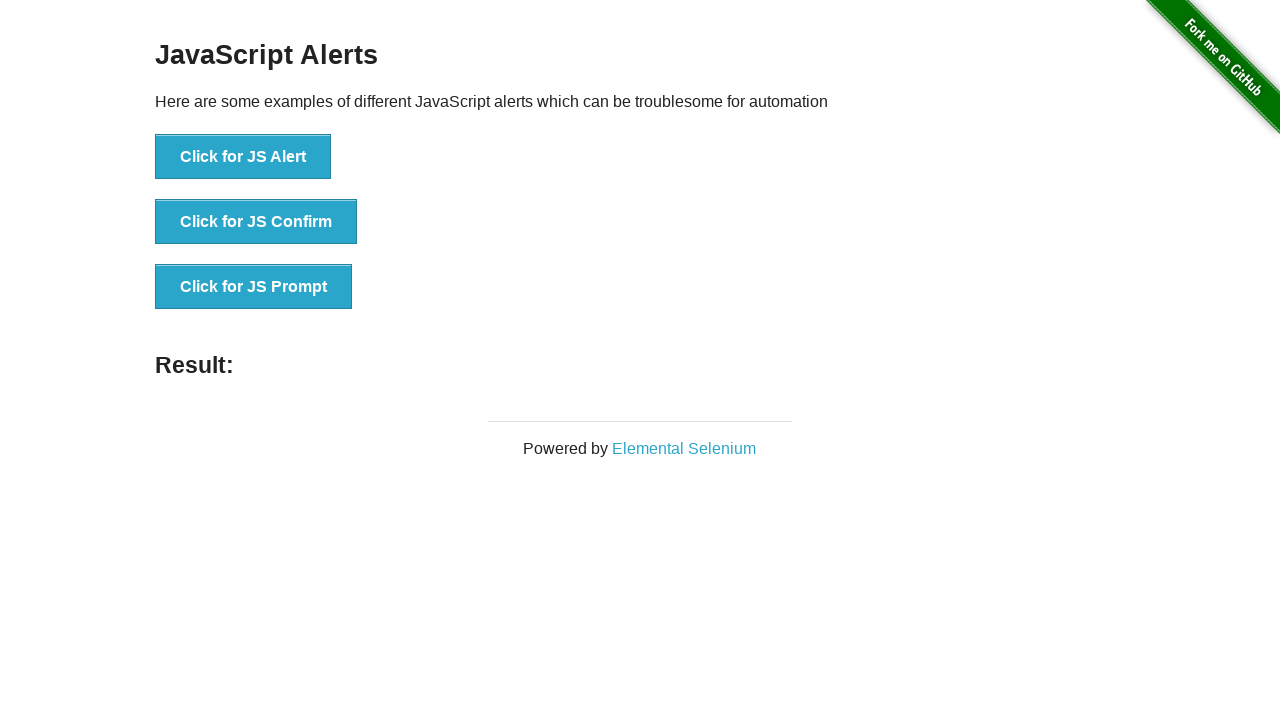

Clicked 'Click for JS Prompt' button to trigger JavaScript prompt alert at (254, 287) on xpath=//button[text()='Click for JS Prompt']
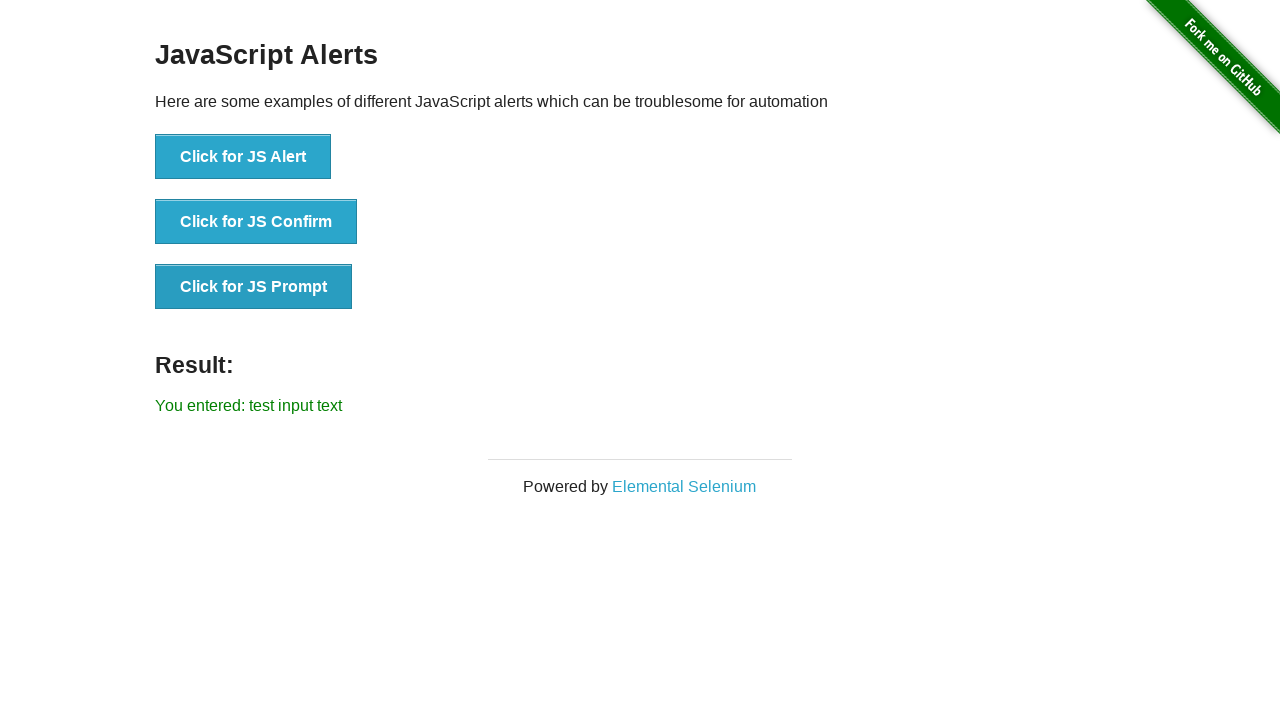

Verified result element contains the entered text 'test input text'
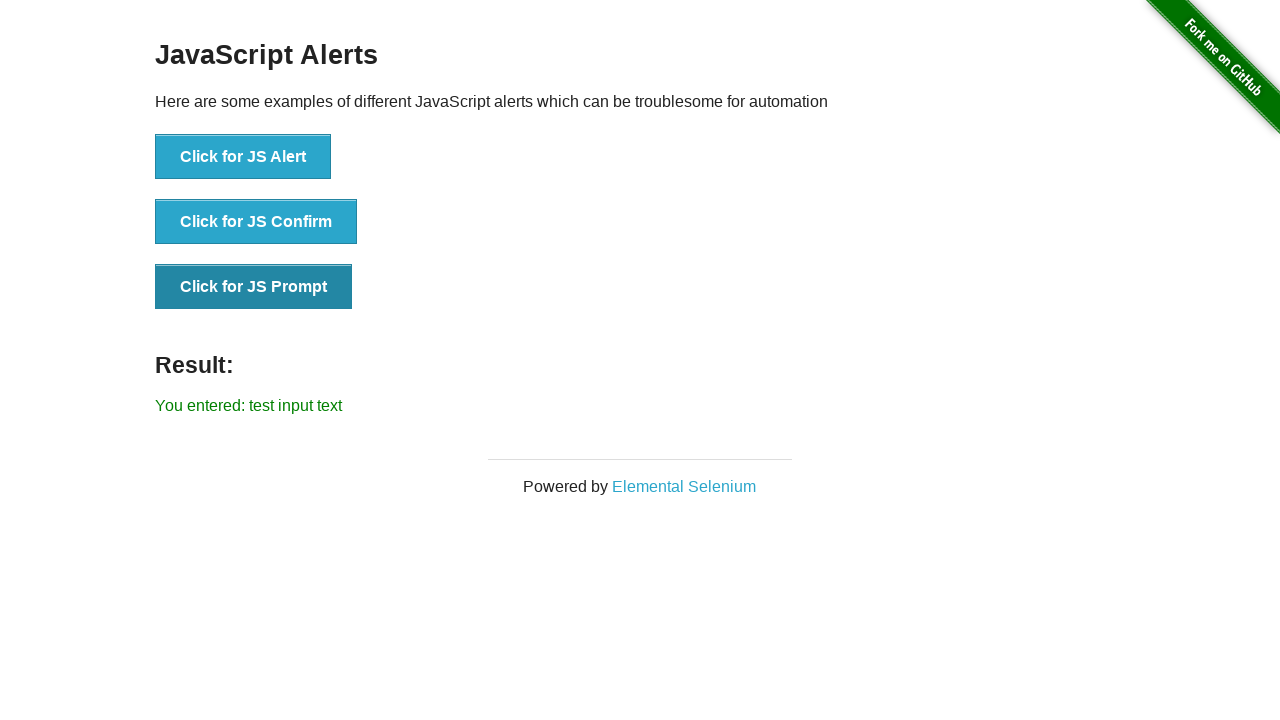

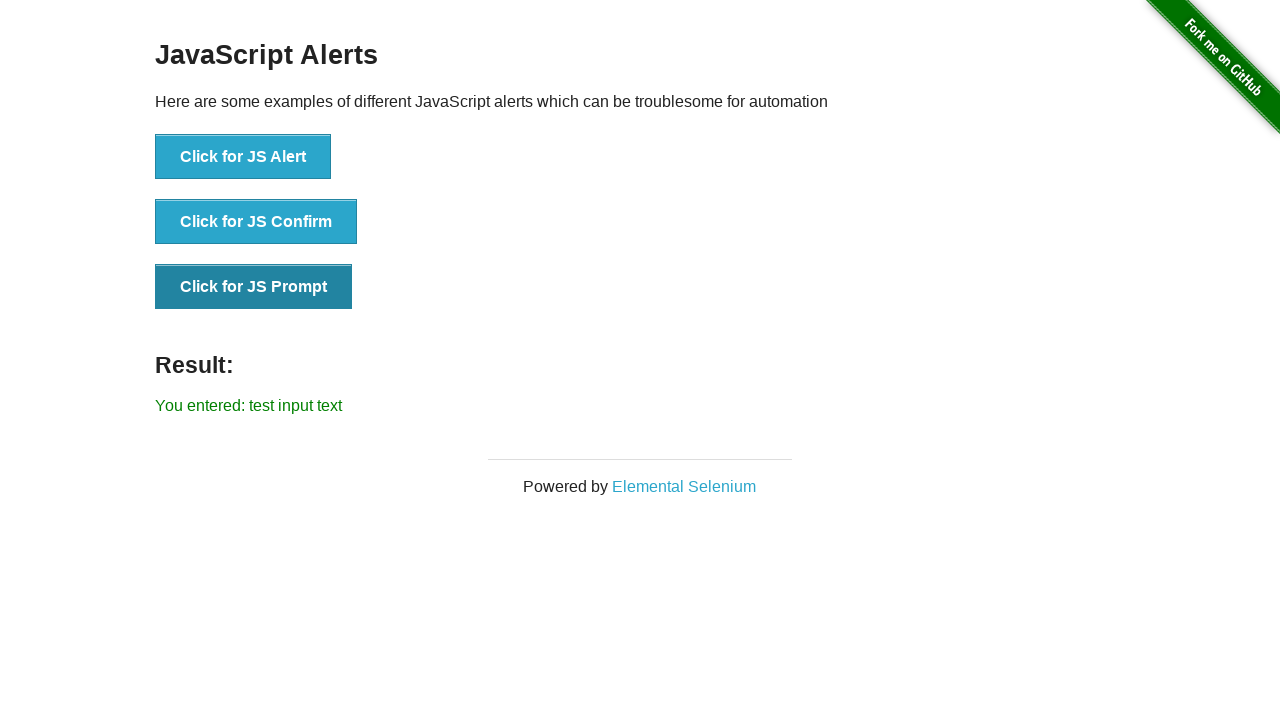